Tests browser navigation controls by navigating to a page, then using back, forward, and refresh browser functions

Starting URL: https://demoqa.com/

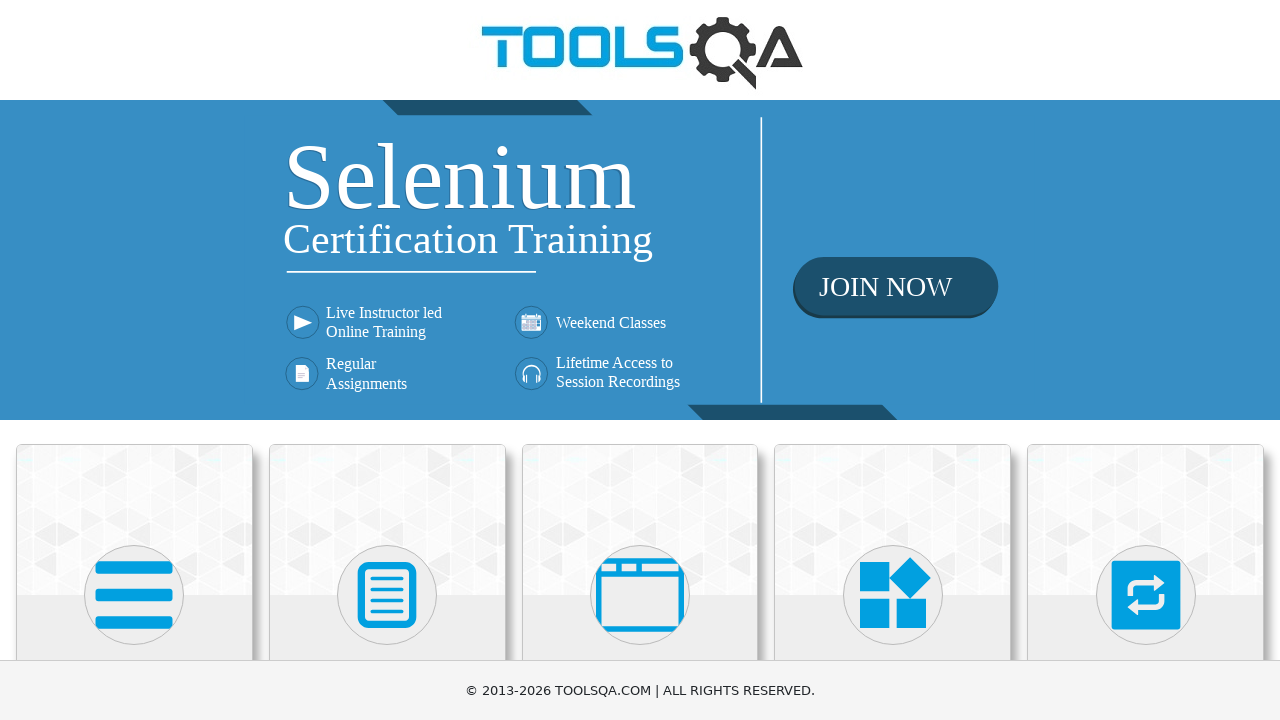

Navigated back using browser back button
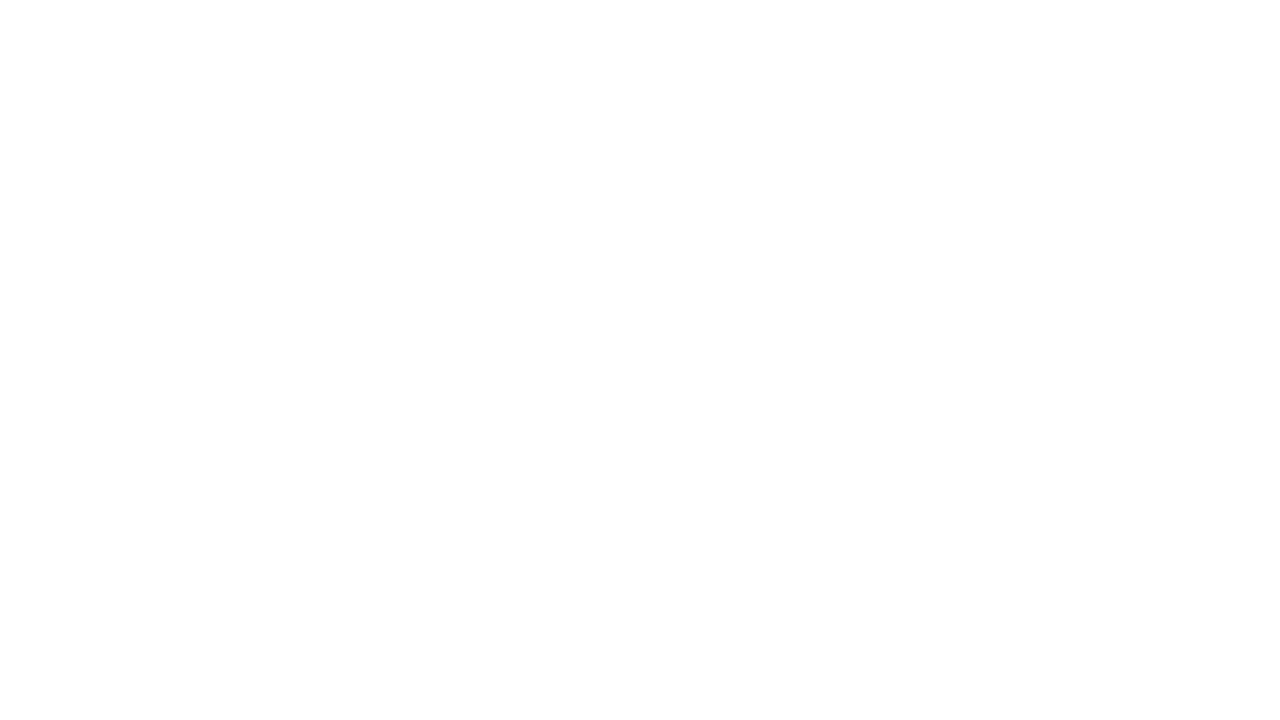

Navigated forward using browser forward button
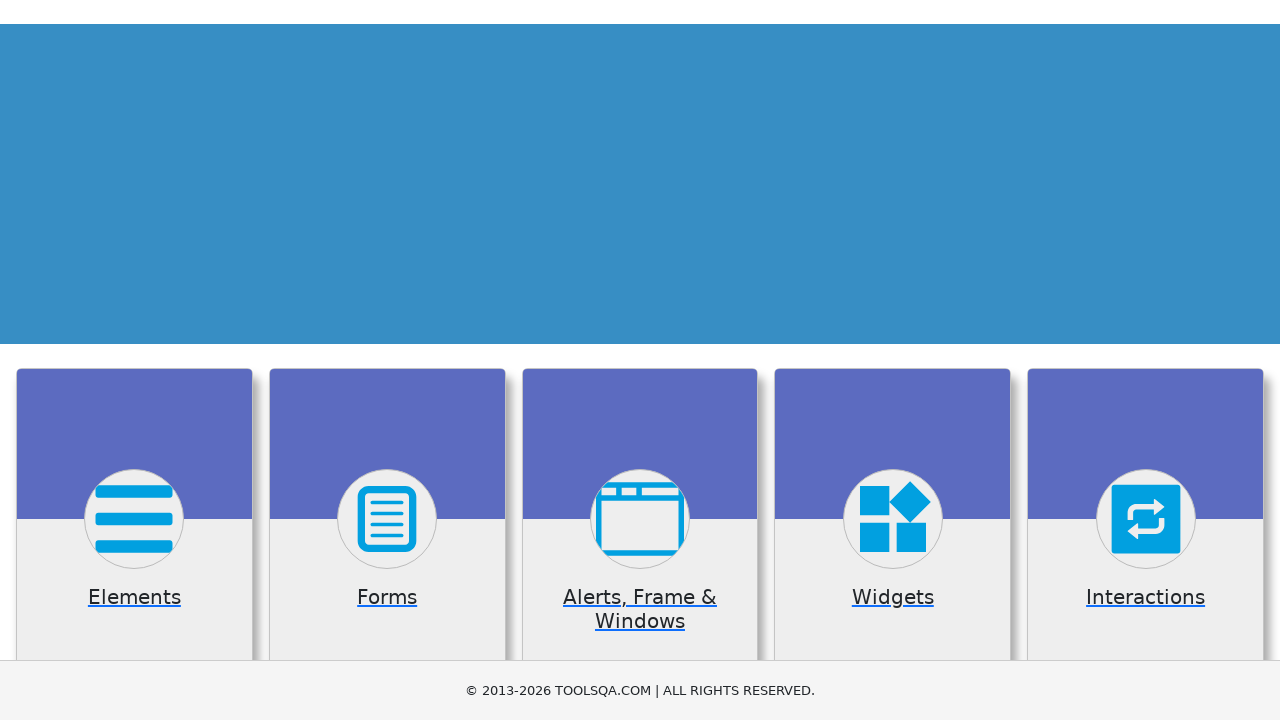

Refreshed the current page
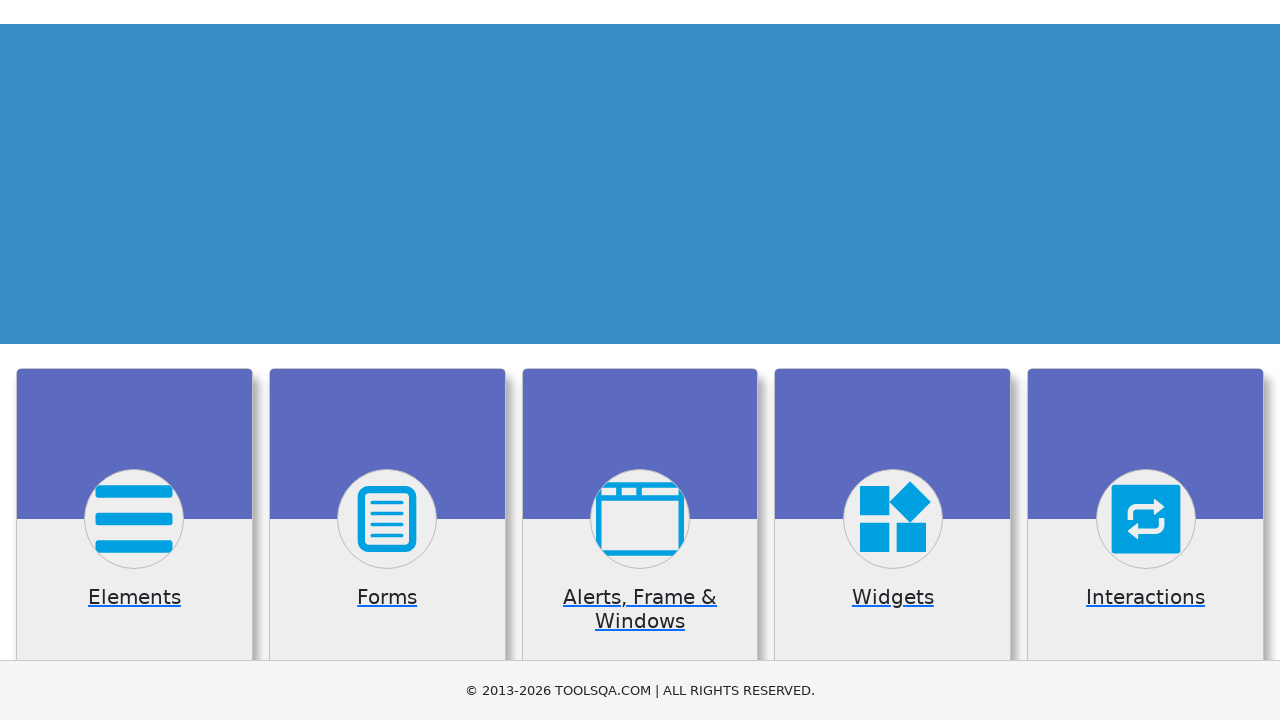

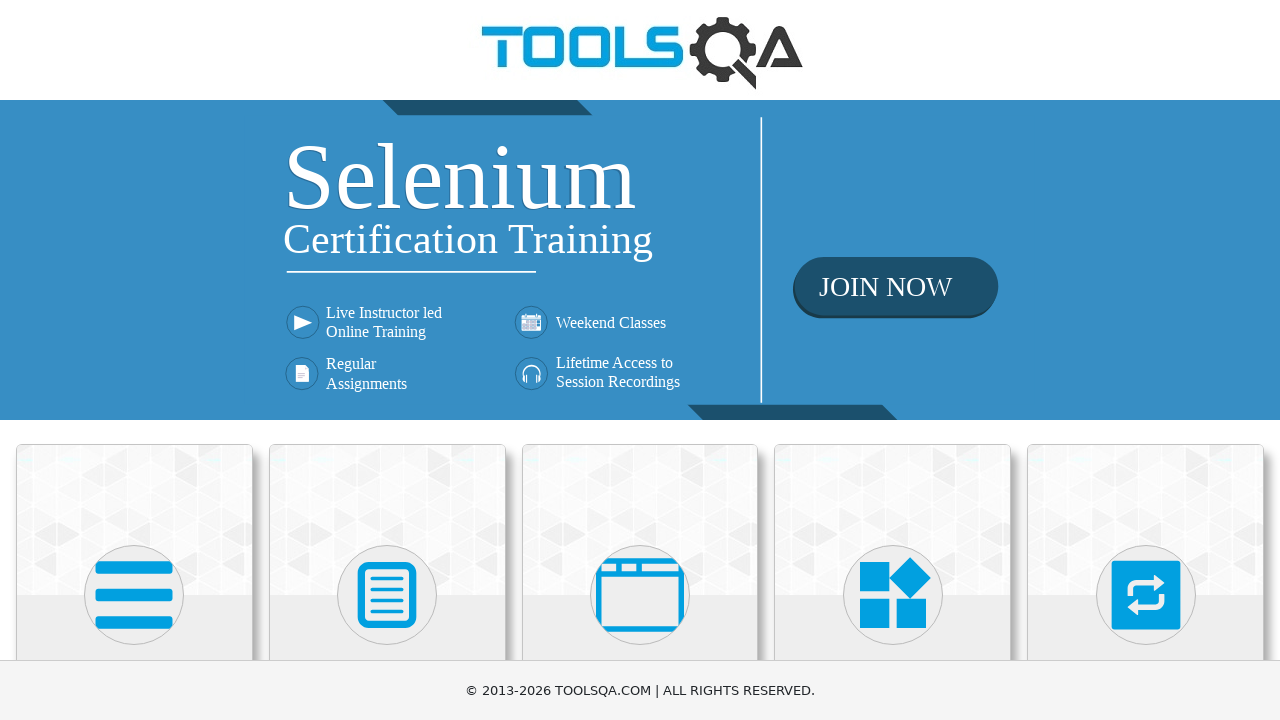